Tests dropdown functionality by selecting "Option 2" from the dropdown menu and verifying the selection was successful.

Starting URL: http://the-internet.herokuapp.com/dropdown

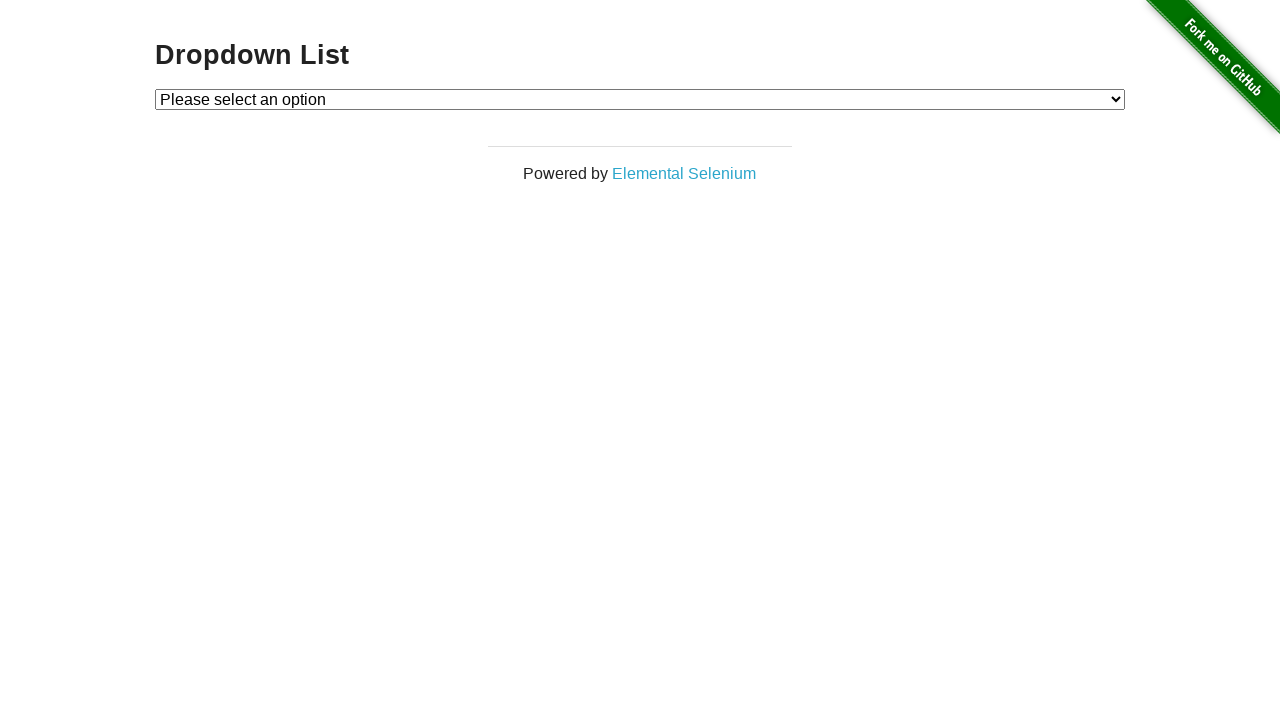

Selected 'Option 2' from the dropdown menu on #dropdown
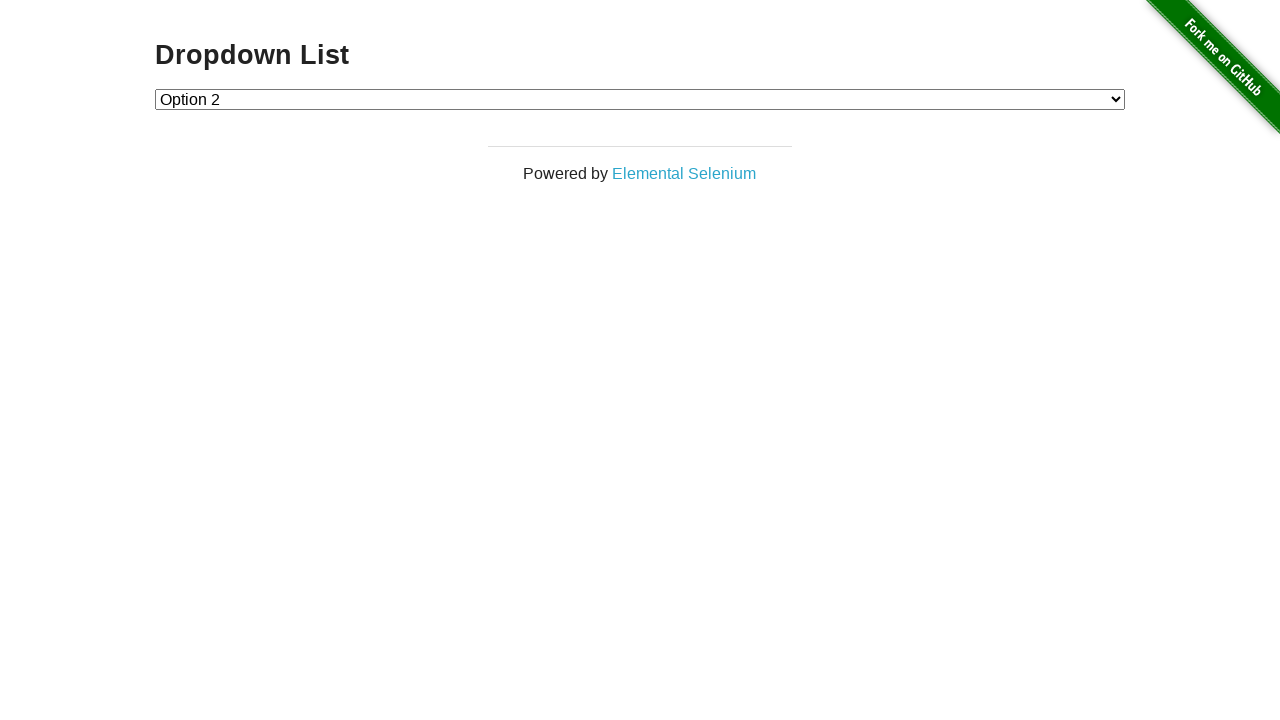

Retrieved the selected dropdown value
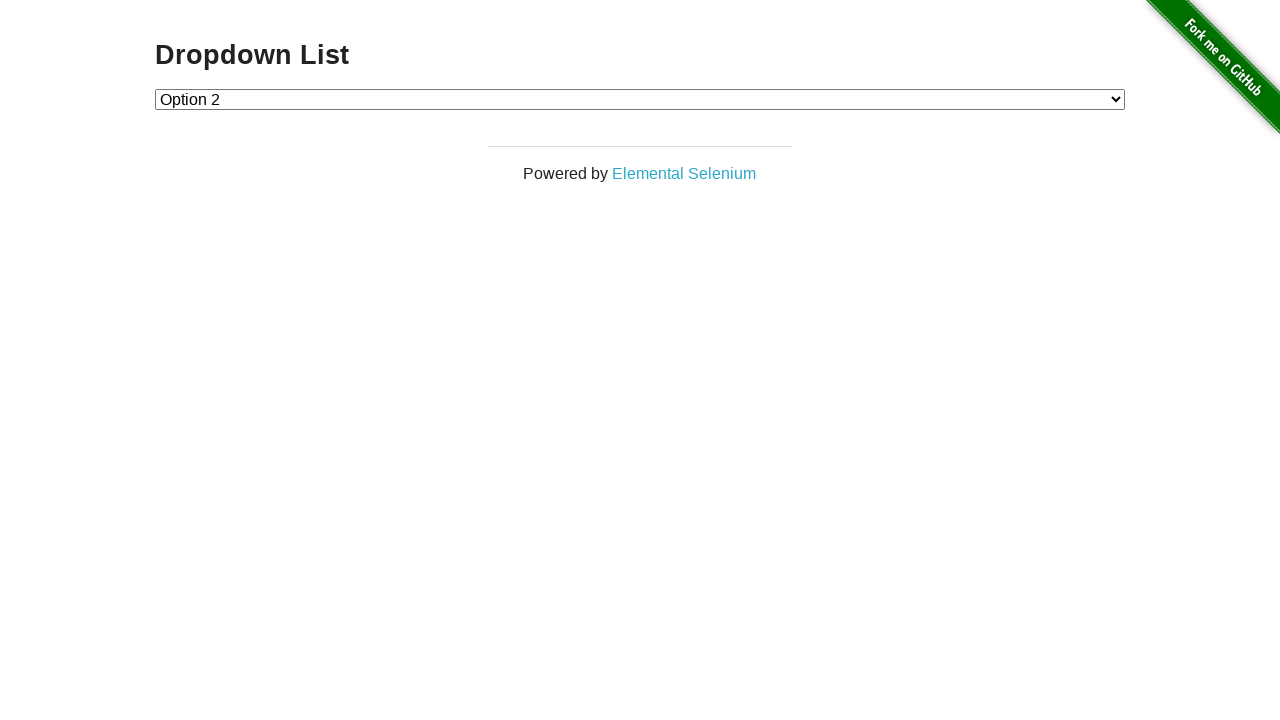

Verified that 'Option 2' was successfully selected (value is '2')
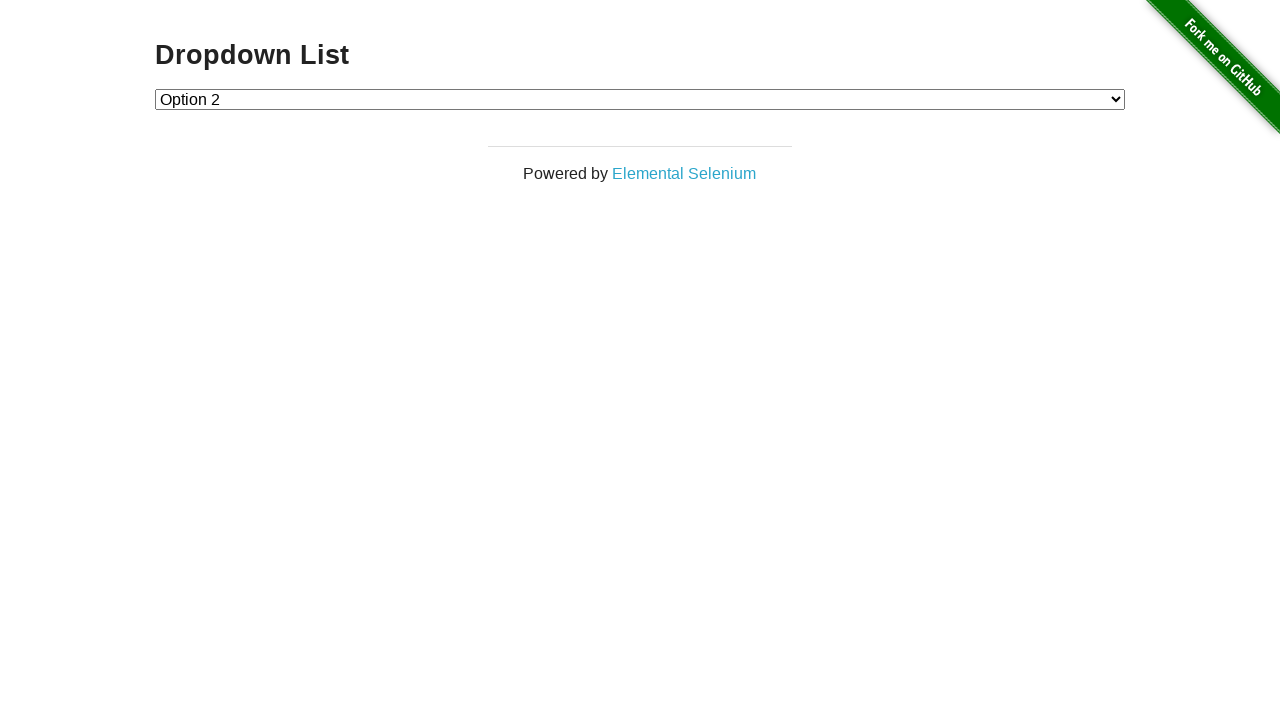

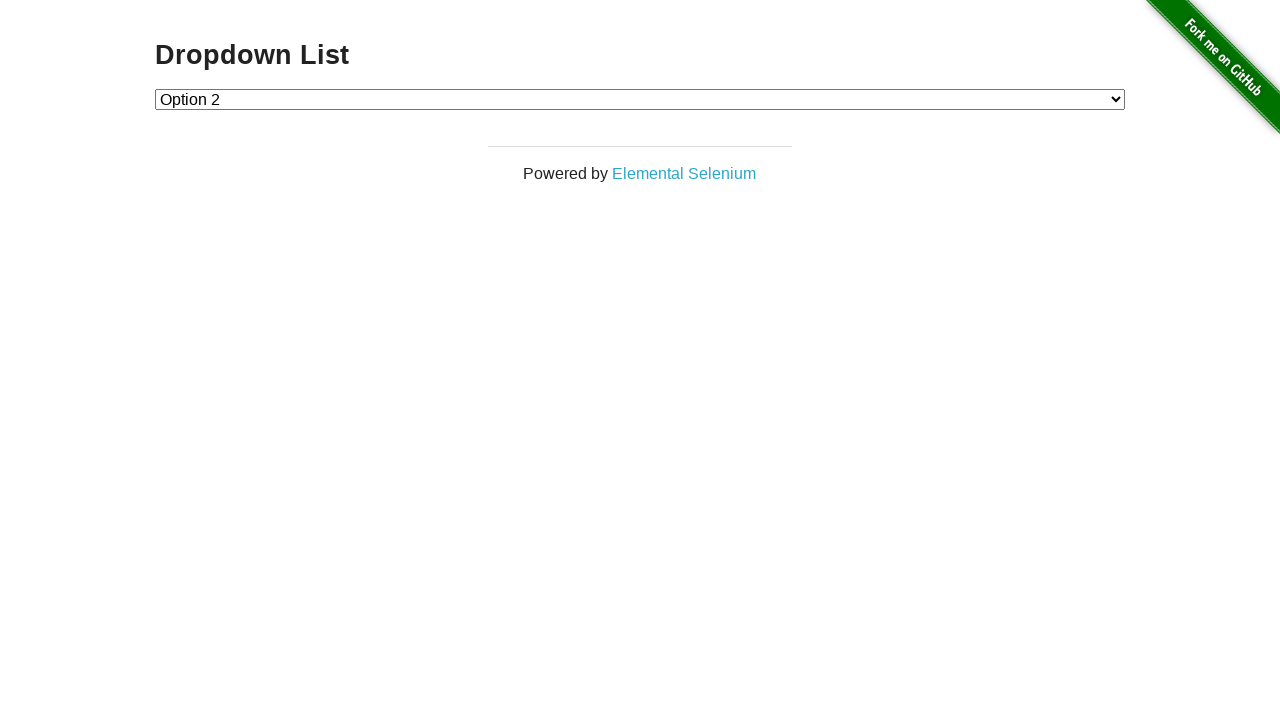